Clicks the prompt button, enters a name value in the prompt, accepts it, and verifies the entered name is displayed in the result

Starting URL: https://demoqa.com/alerts

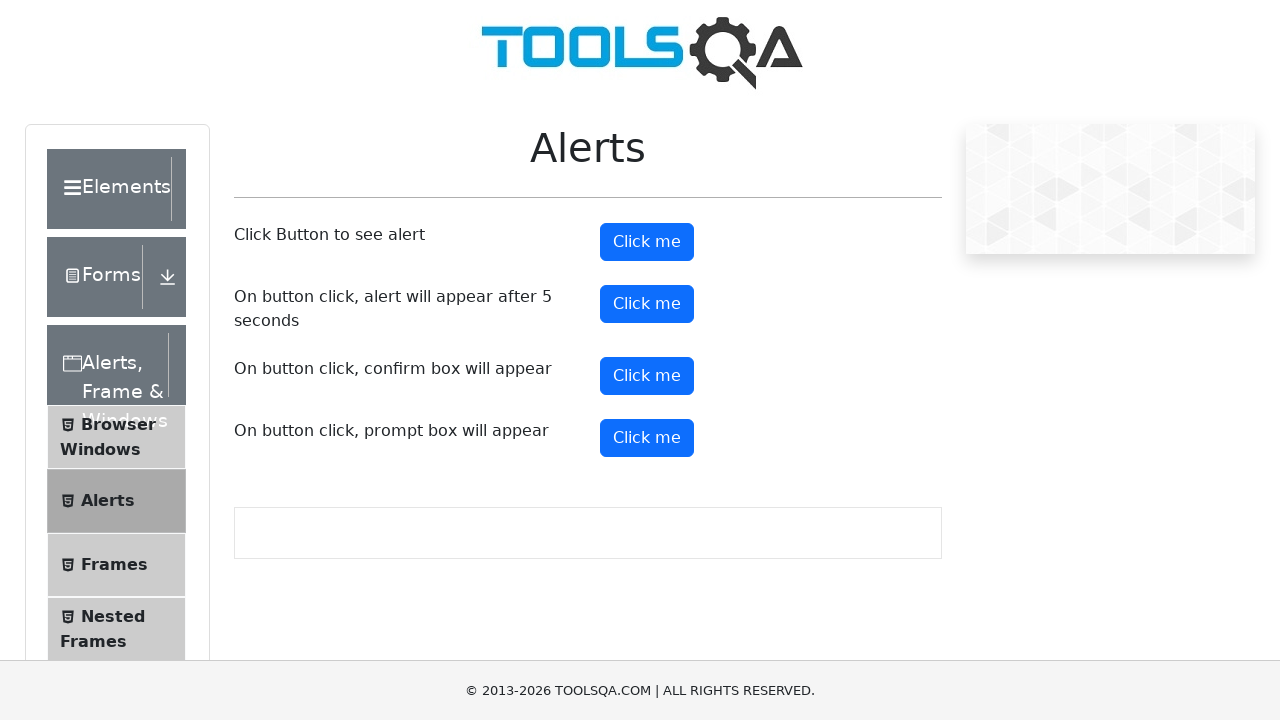

Set up dialog handler to accept prompt with name 'Jeny'
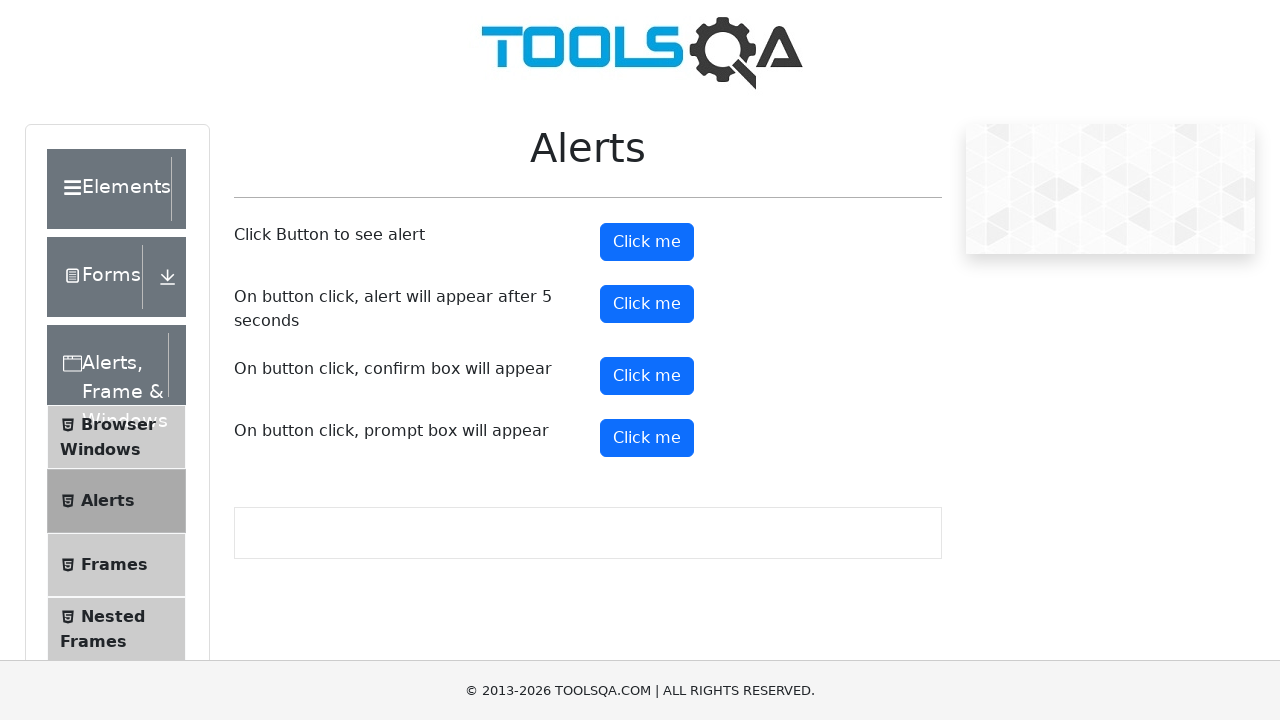

Clicked the prompt button at (647, 438) on #promtButton
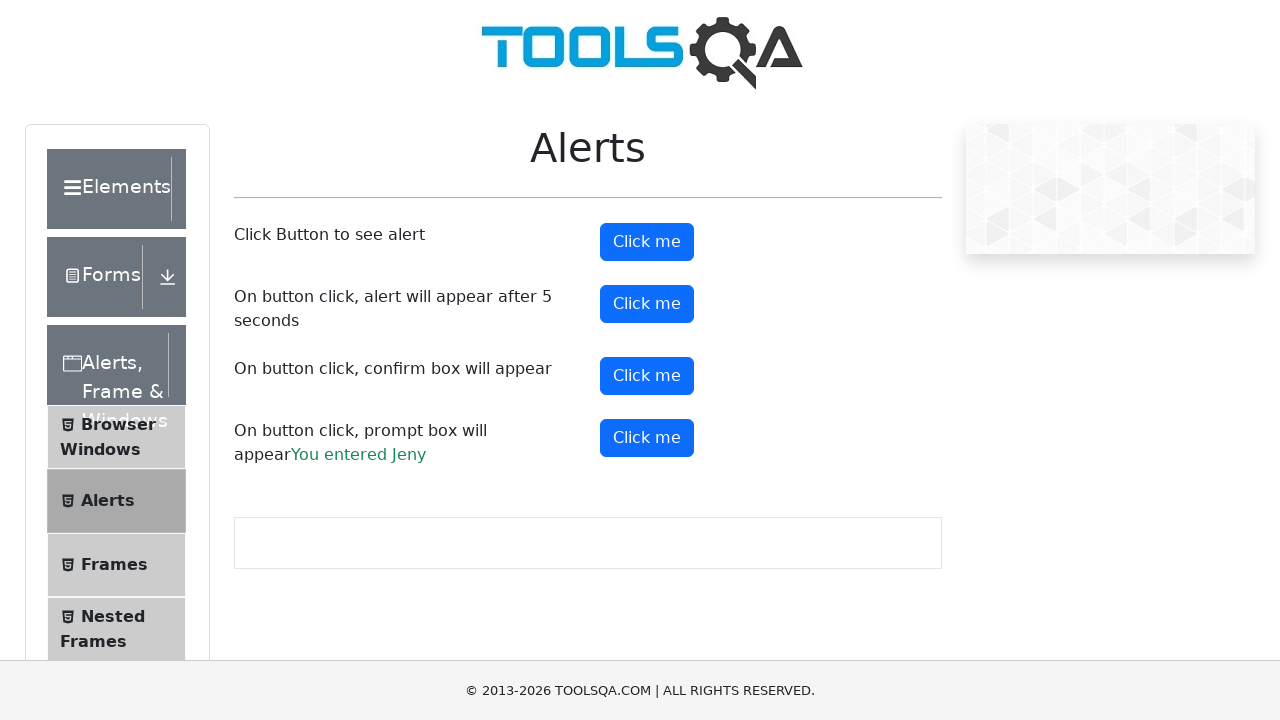

Waited for prompt result element to appear
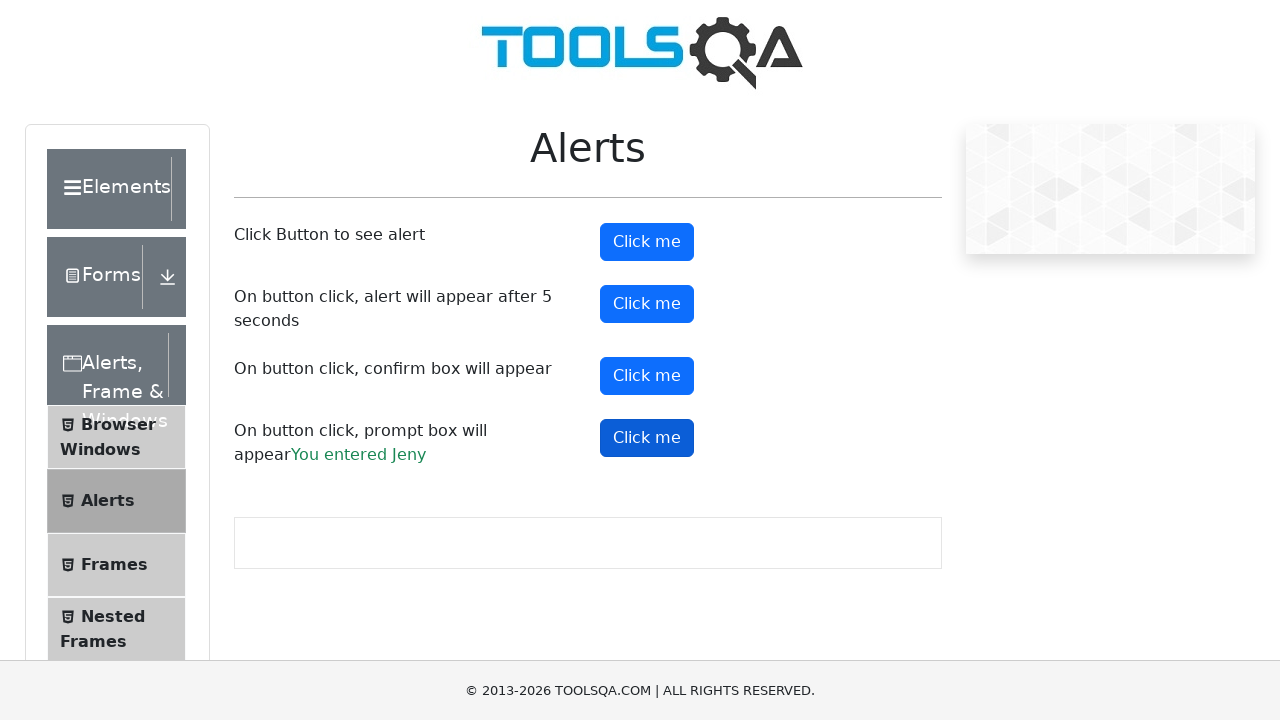

Retrieved the prompt result text content
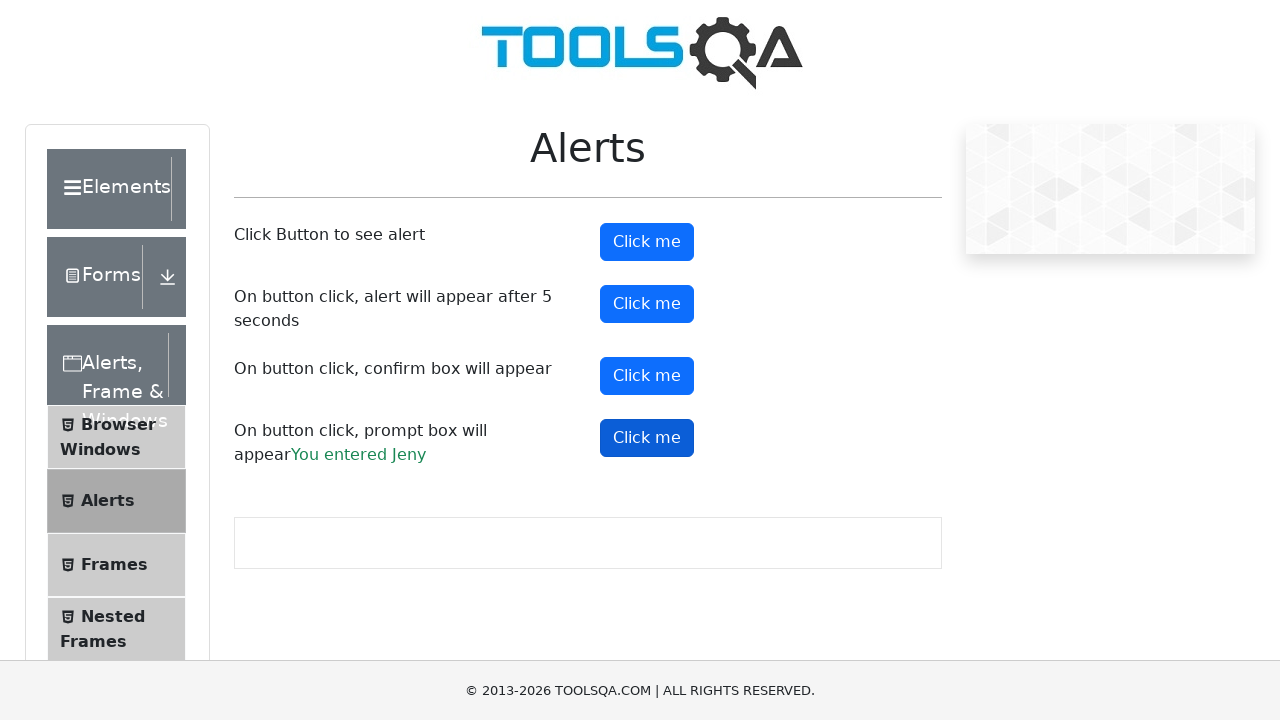

Verified that the result displays 'You entered Jeny'
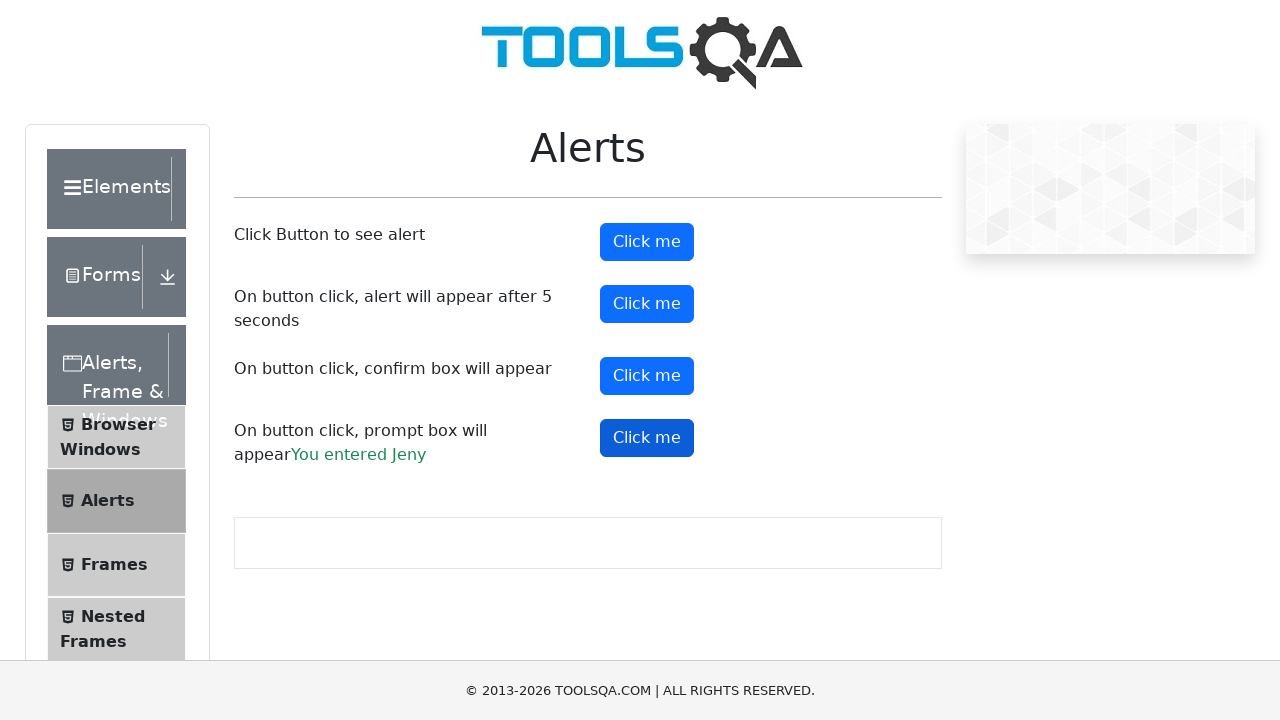

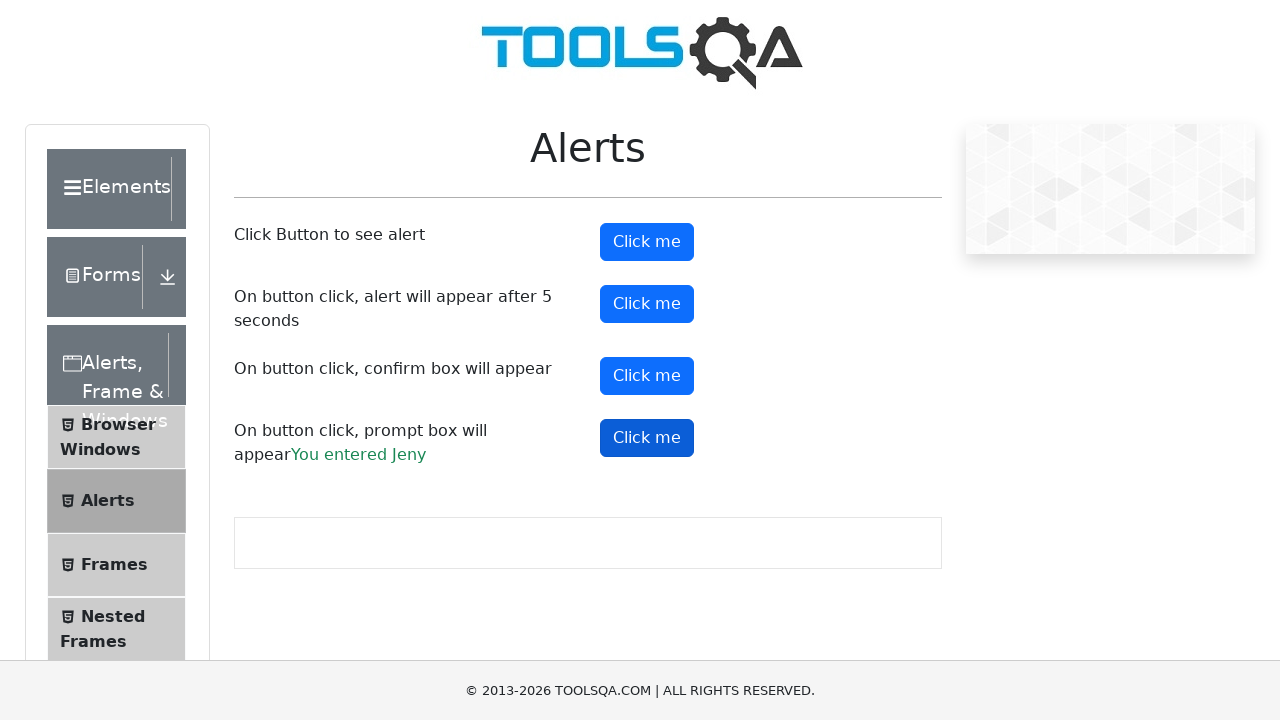